Tests drag and drop functionality on the jQuery UI demo page by switching to the demo iframe and dragging an element onto a drop target

Starting URL: https://jqueryui.com/droppable/

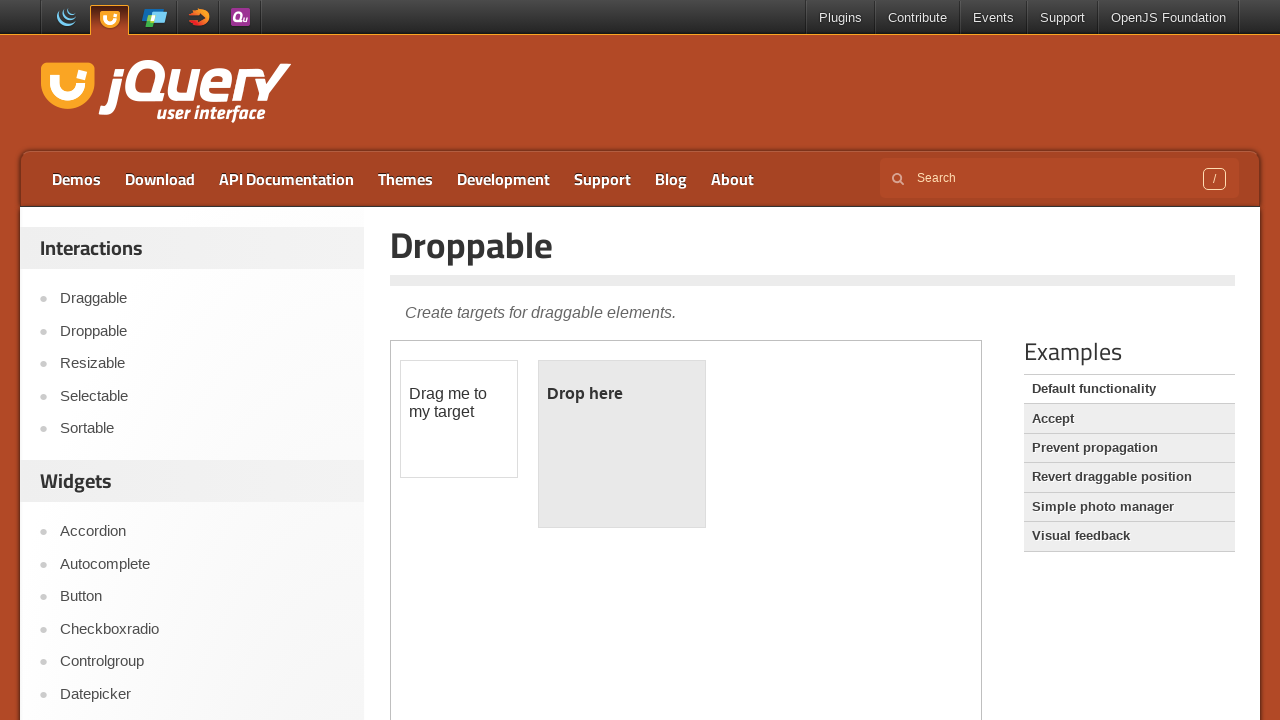

Navigated to jQuery UI droppable demo page
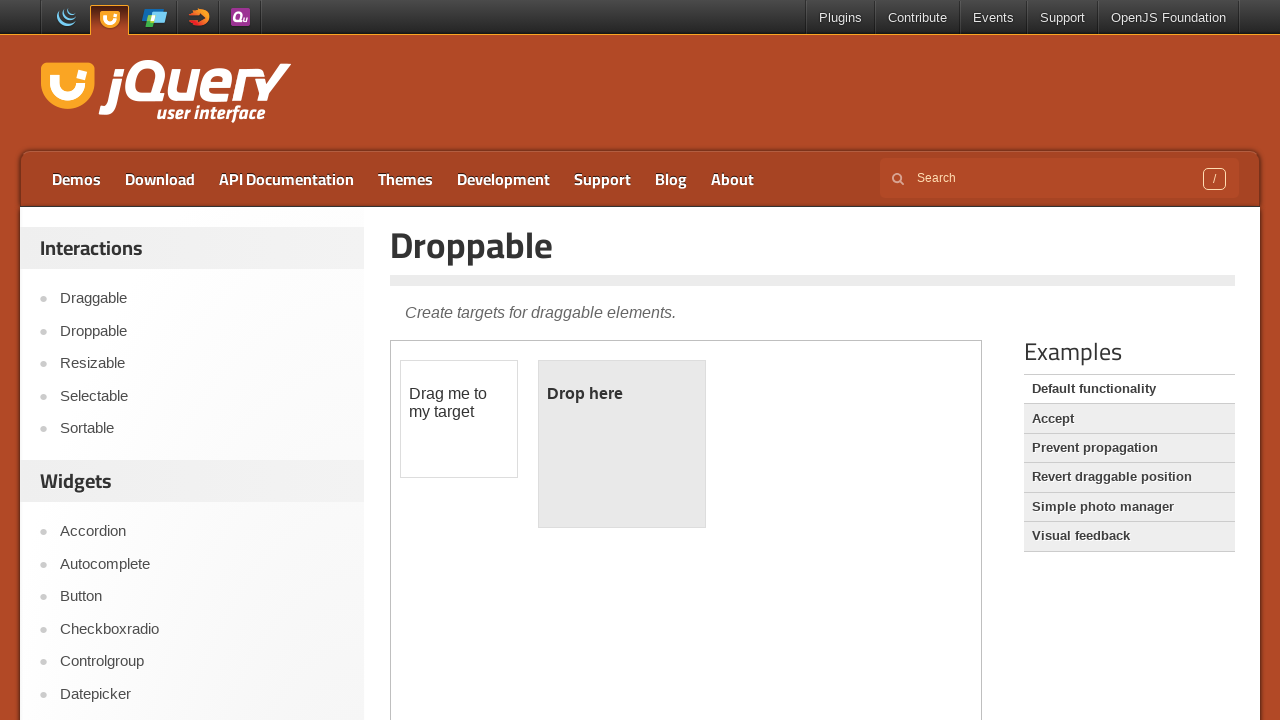

Located the demo iframe
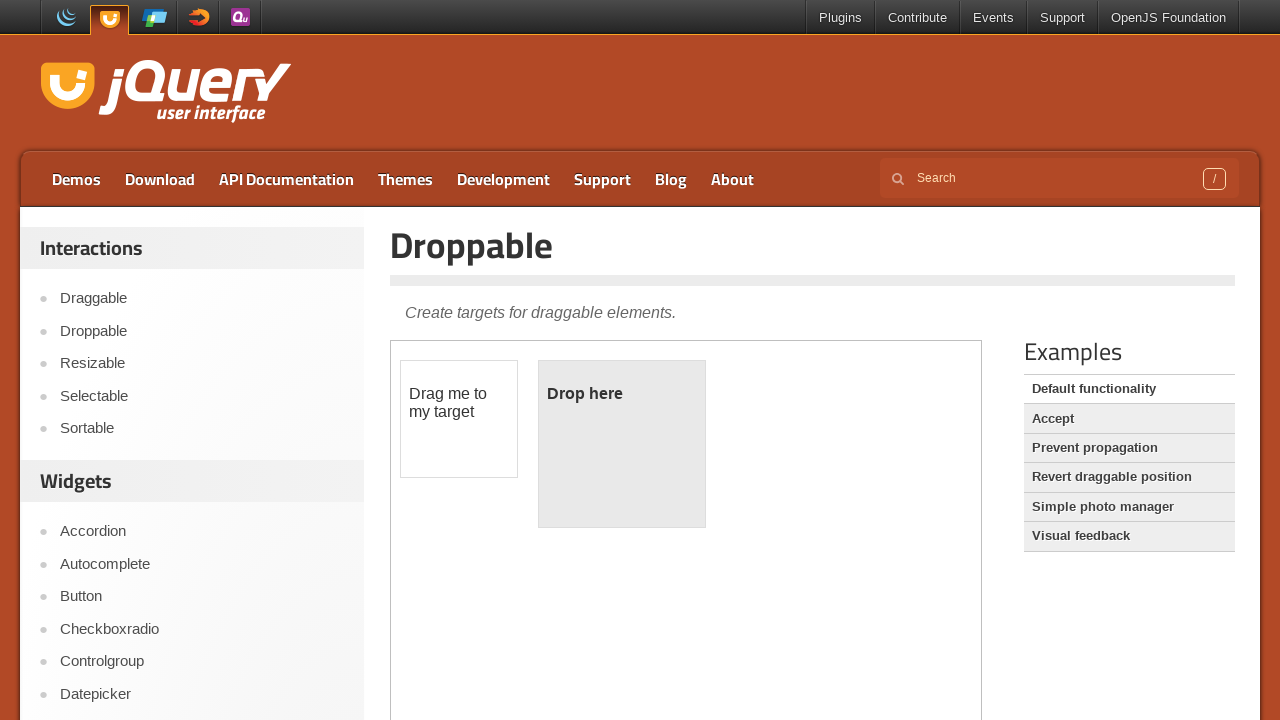

Located the draggable element
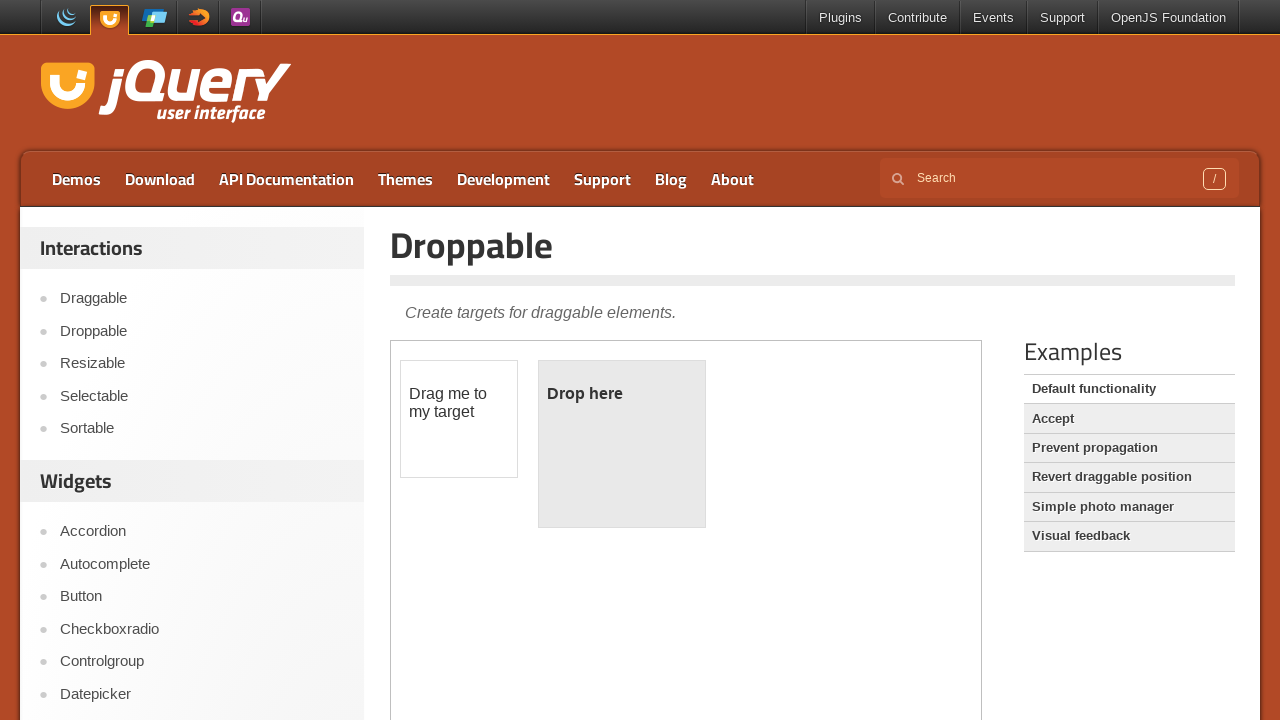

Located the droppable target element
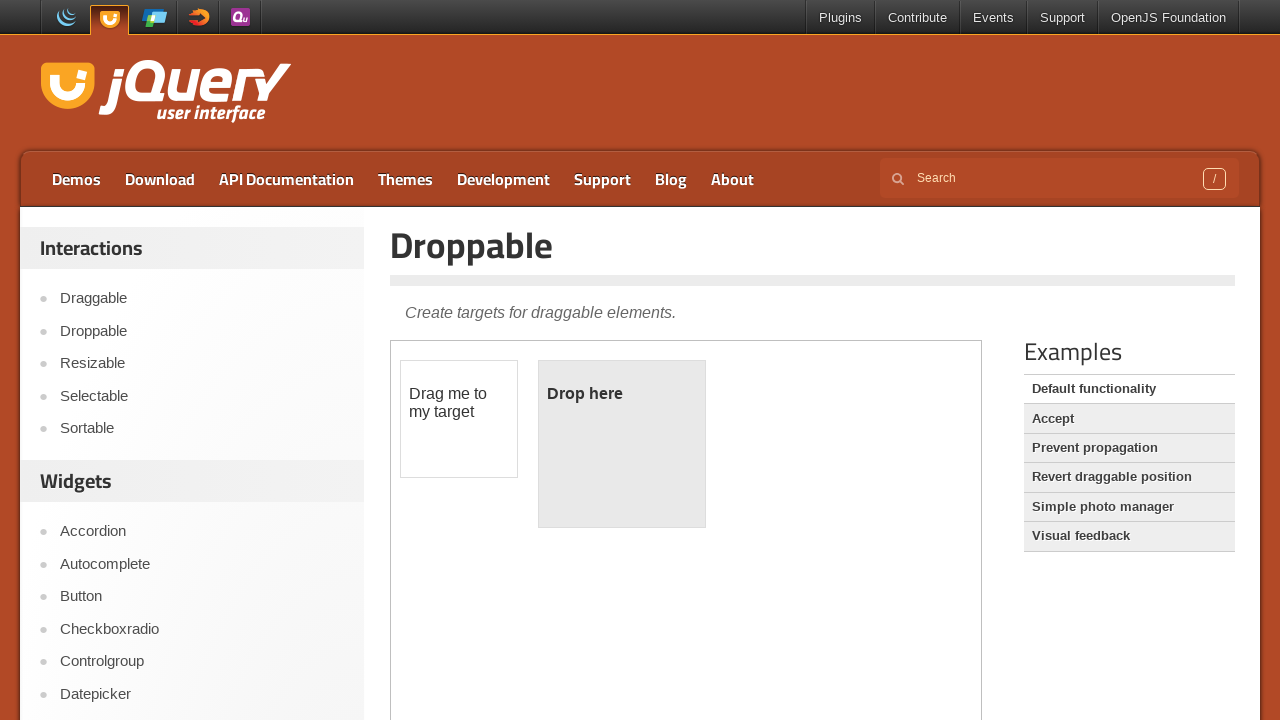

Dragged the draggable element onto the droppable target at (622, 444)
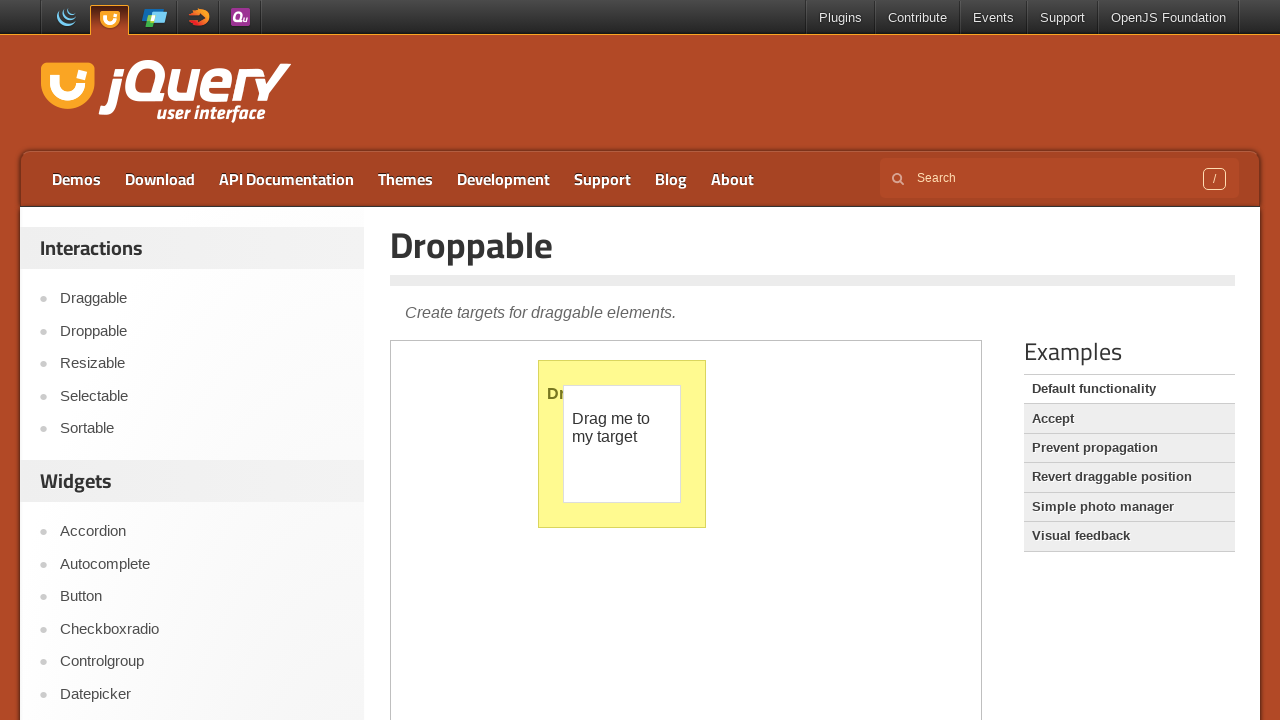

Verified drop was successful - target element now displays 'Dropped!'
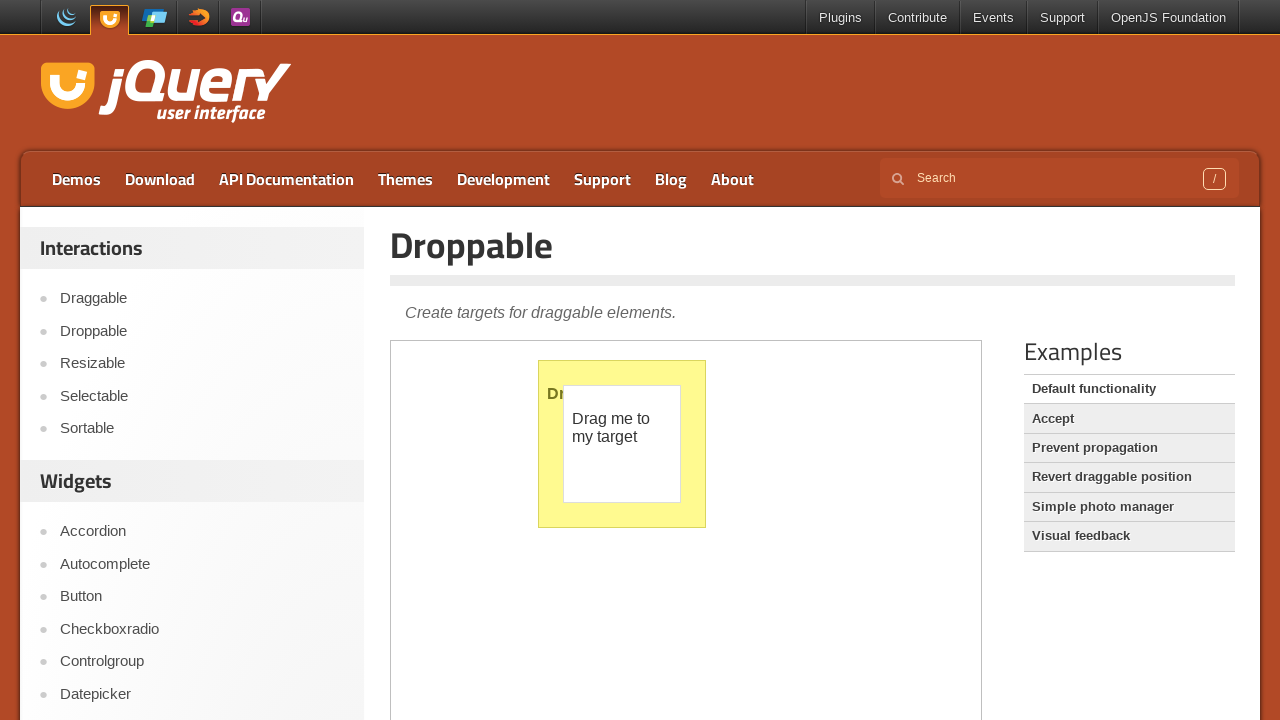

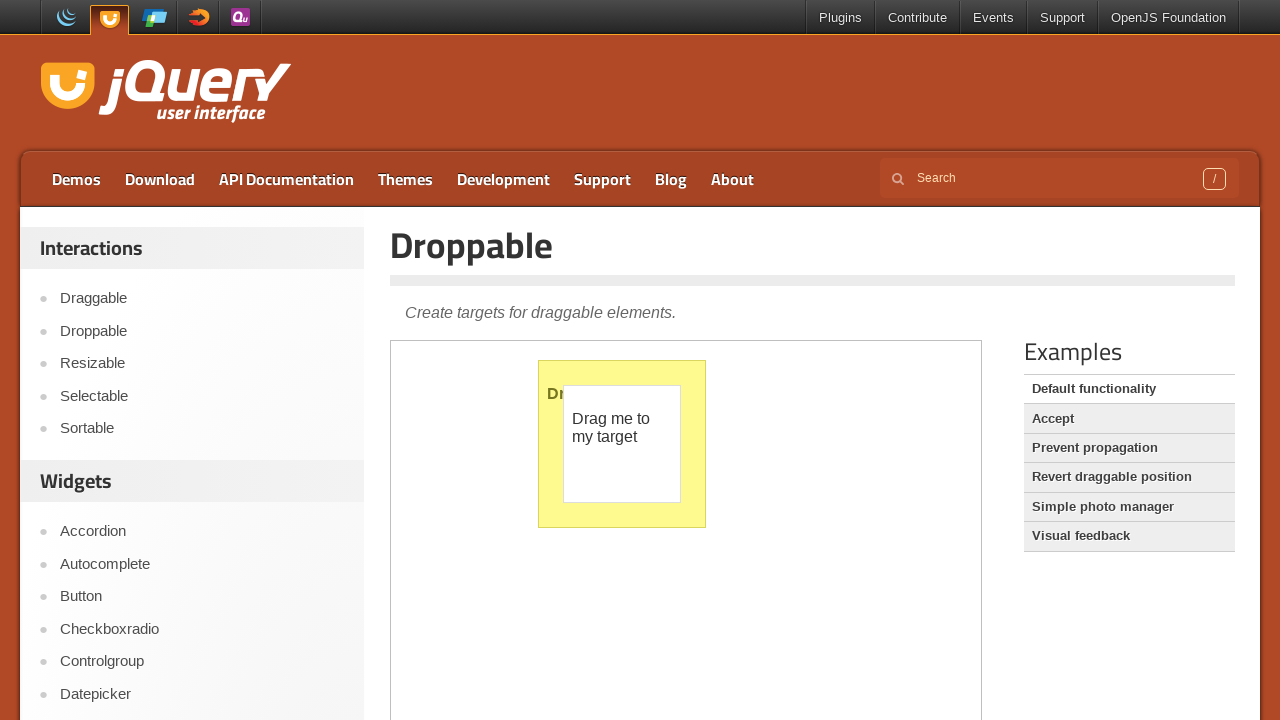